Tests scrolling functionality by scrolling to form elements and filling in name and date fields

Starting URL: https://formy-project.herokuapp.com/scroll

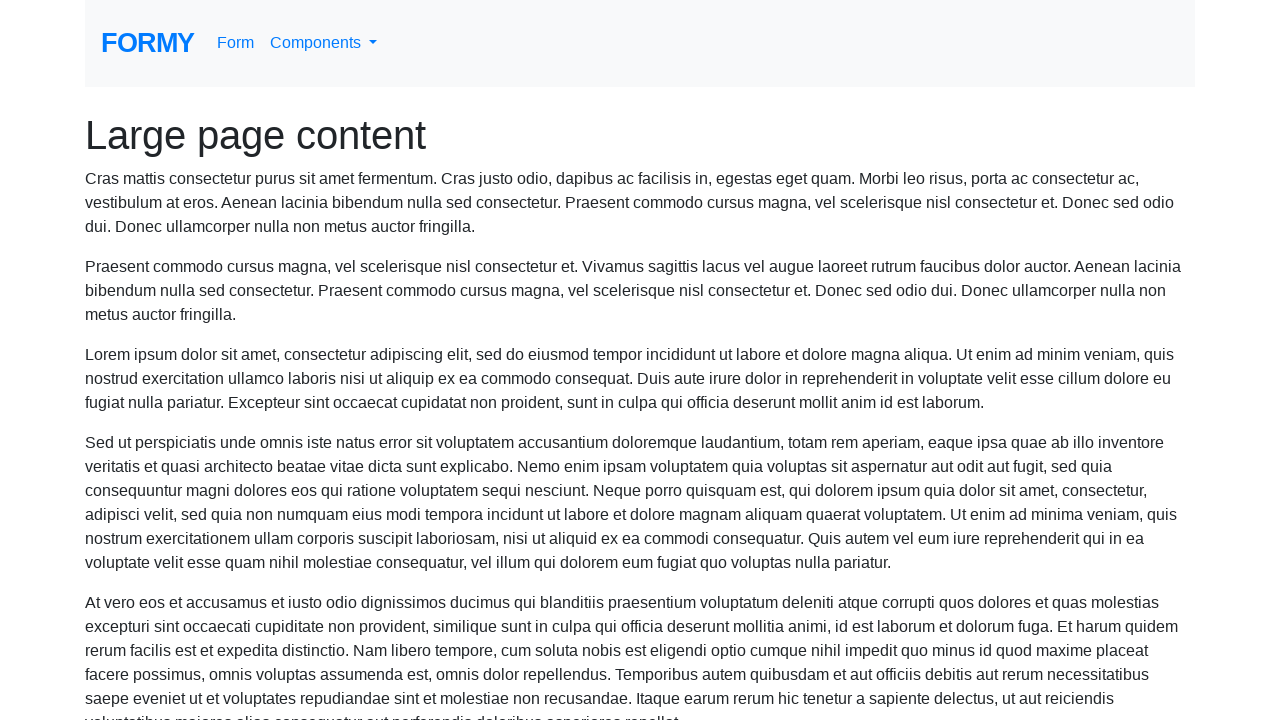

Located name field element
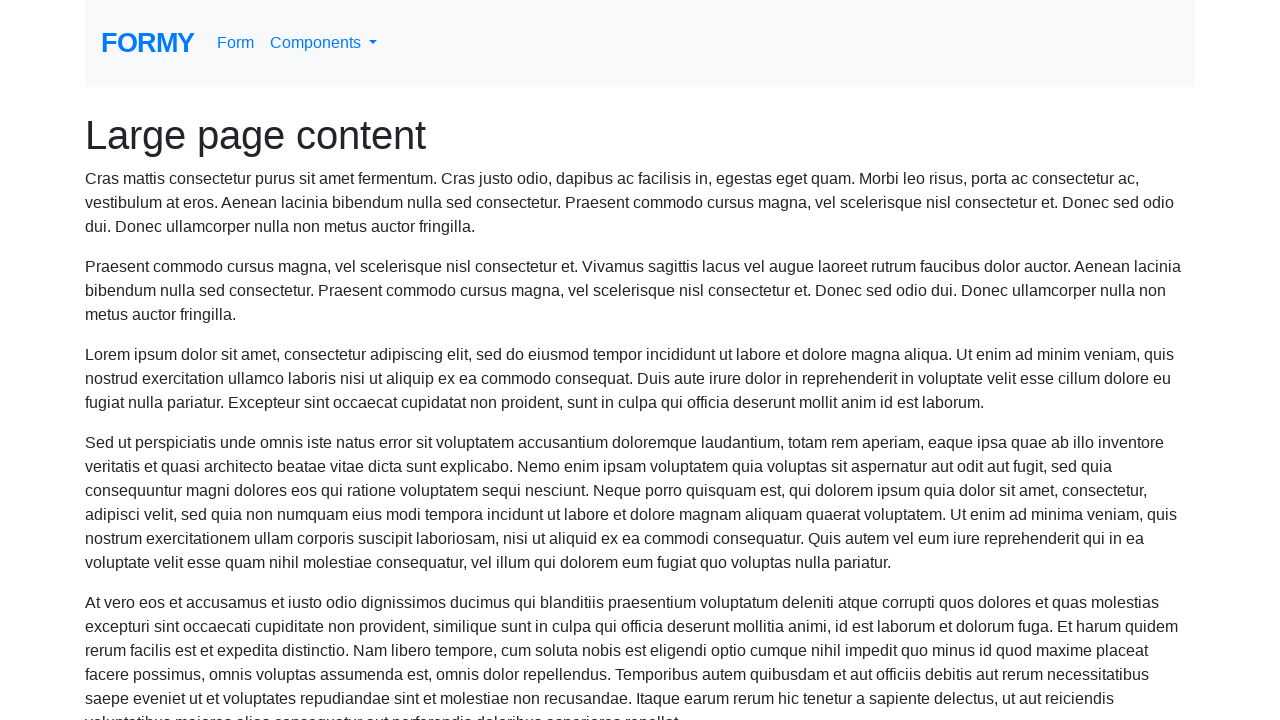

Scrolled to name field
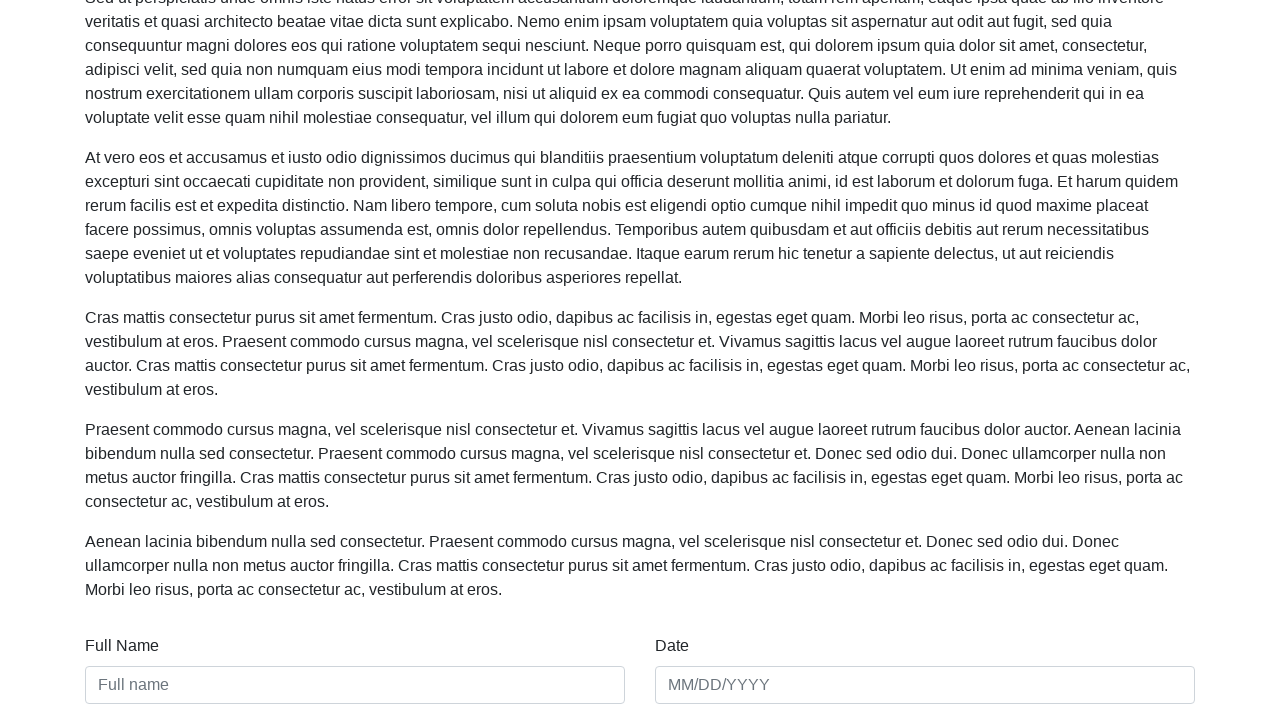

Filled name field with 'Popescu Ion' on #name
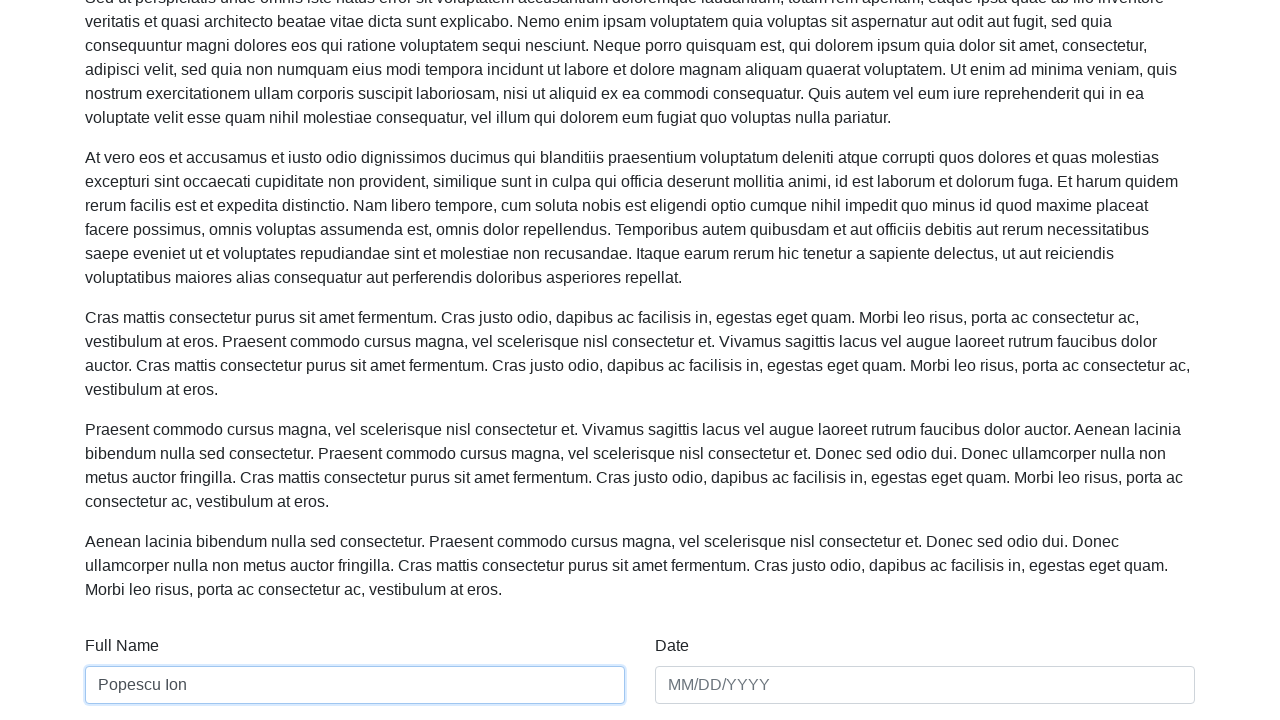

Filled date field with '05/04/1996' on #date
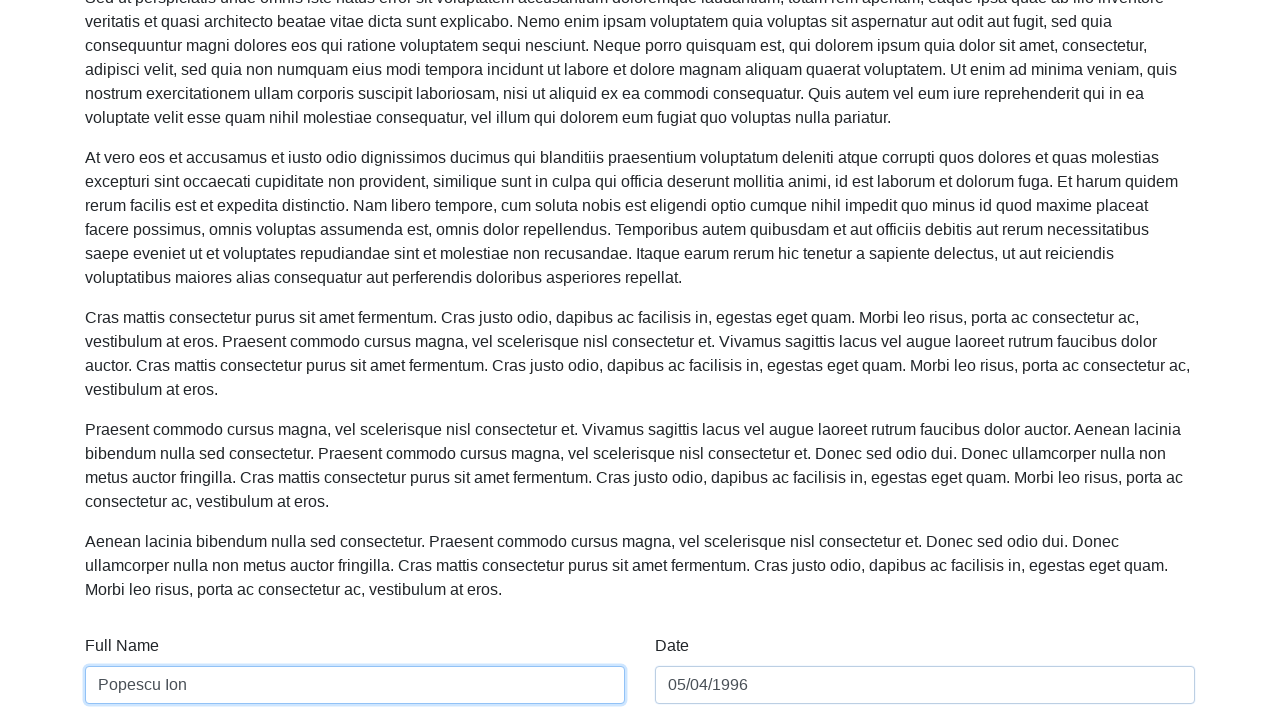

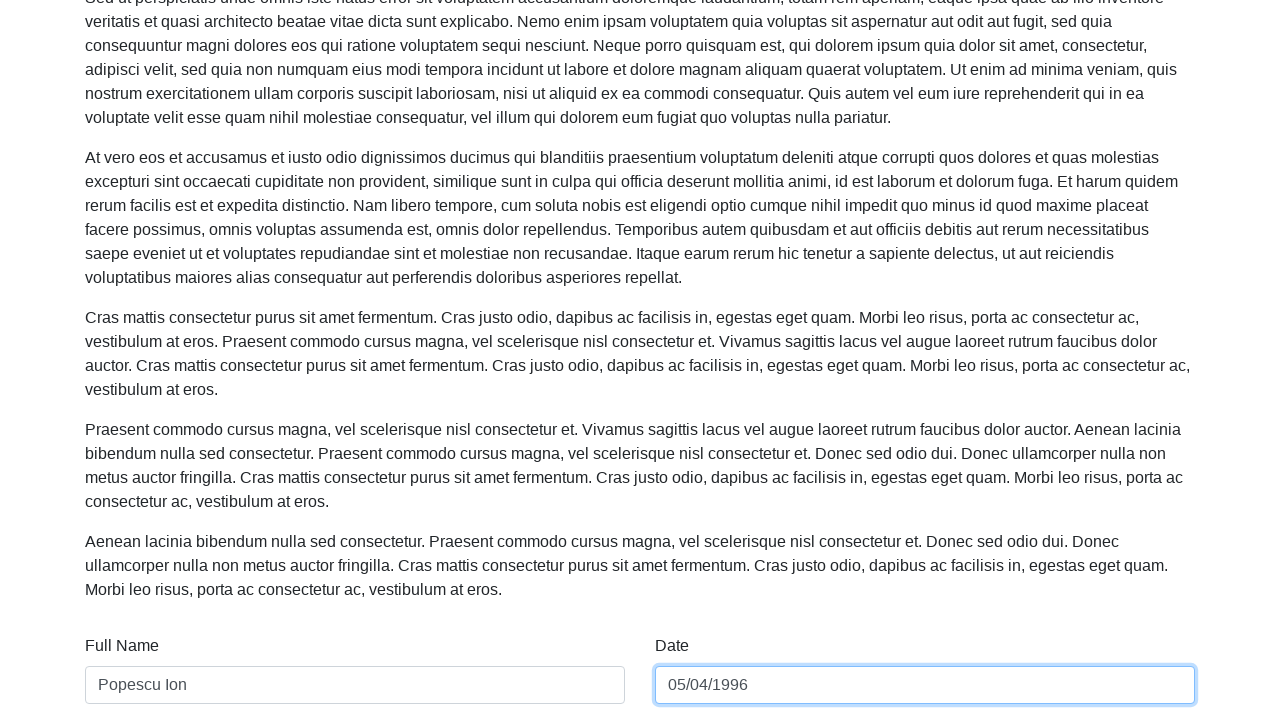